Tests multi-select dropdown functionality by selecting even numbers, verifying selected/deselected options, and then deselecting all options

Starting URL: http://automationbykrishna.com/

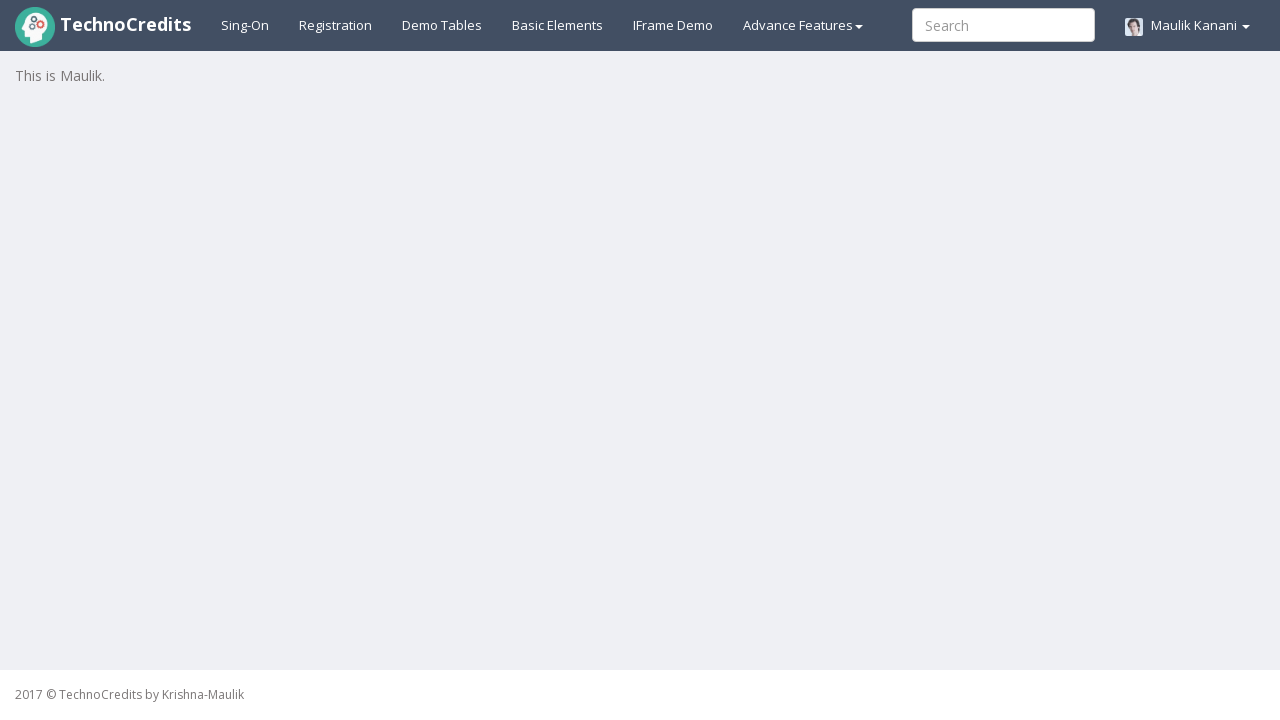

Clicked on Basic Elements link at (558, 25) on xpath=//a[text()='Basic Elements']
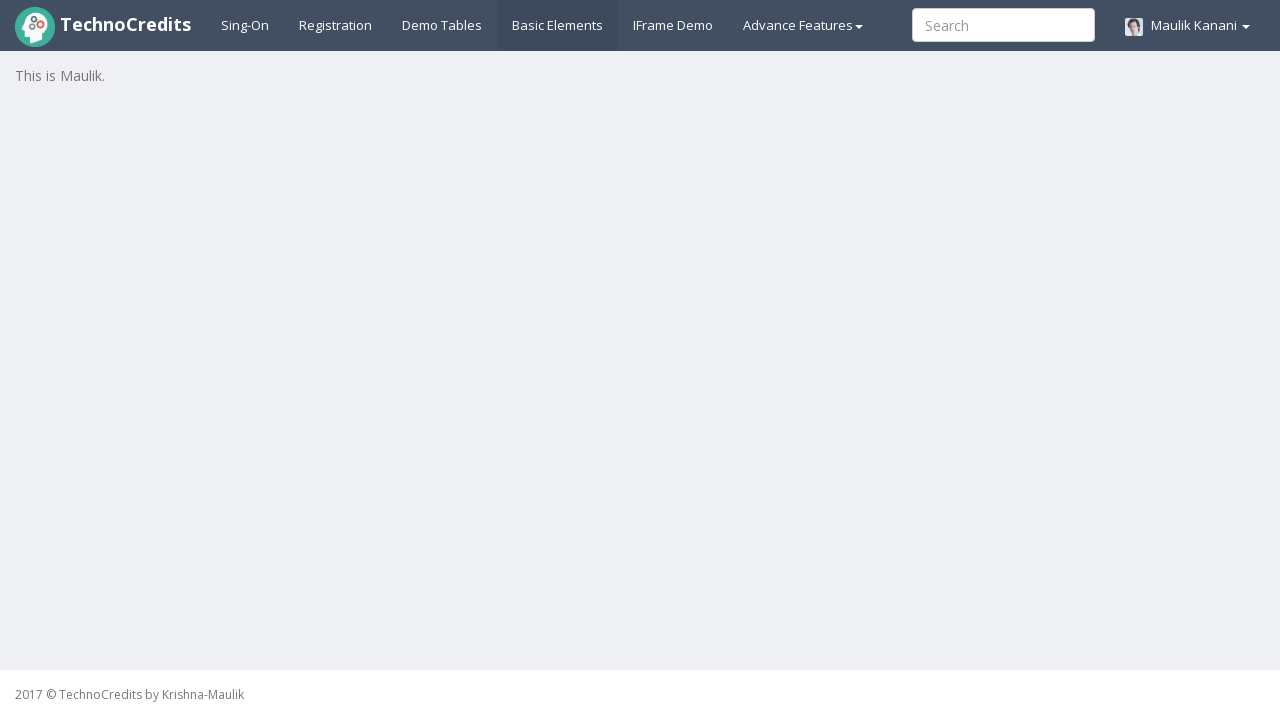

Waited for page to load (3 seconds)
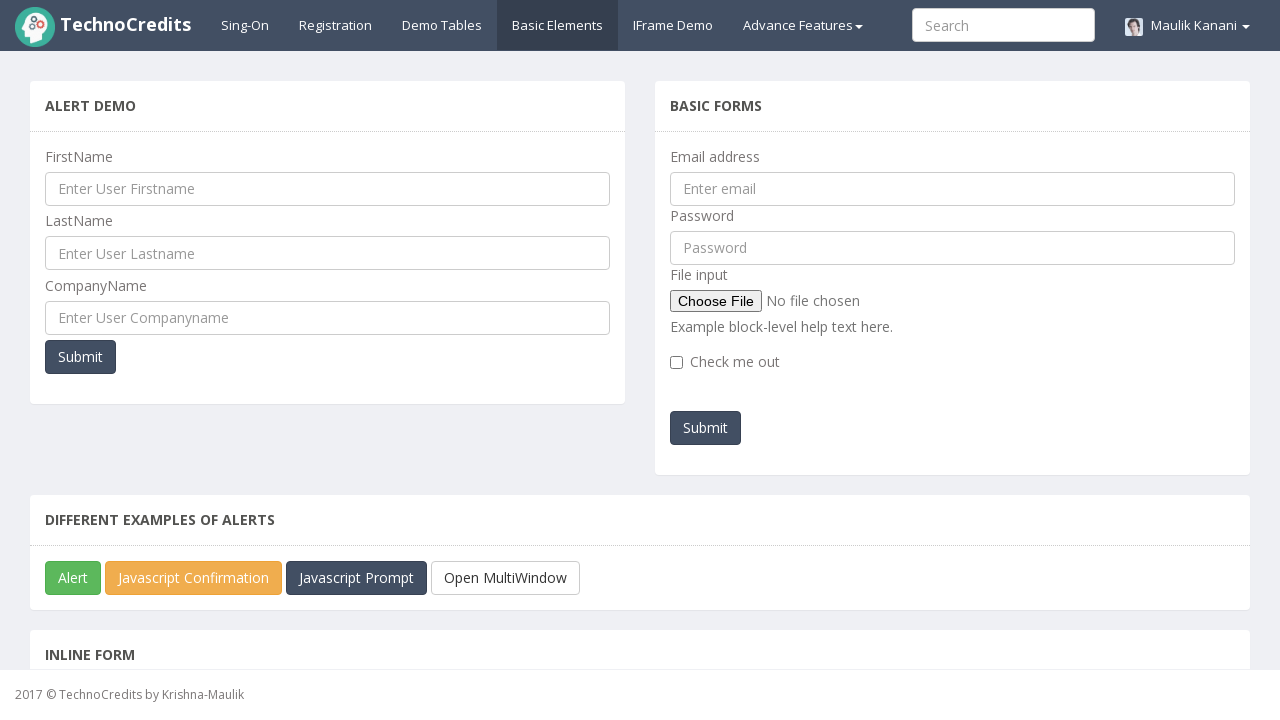

Scrolled multi-select dropdown into view
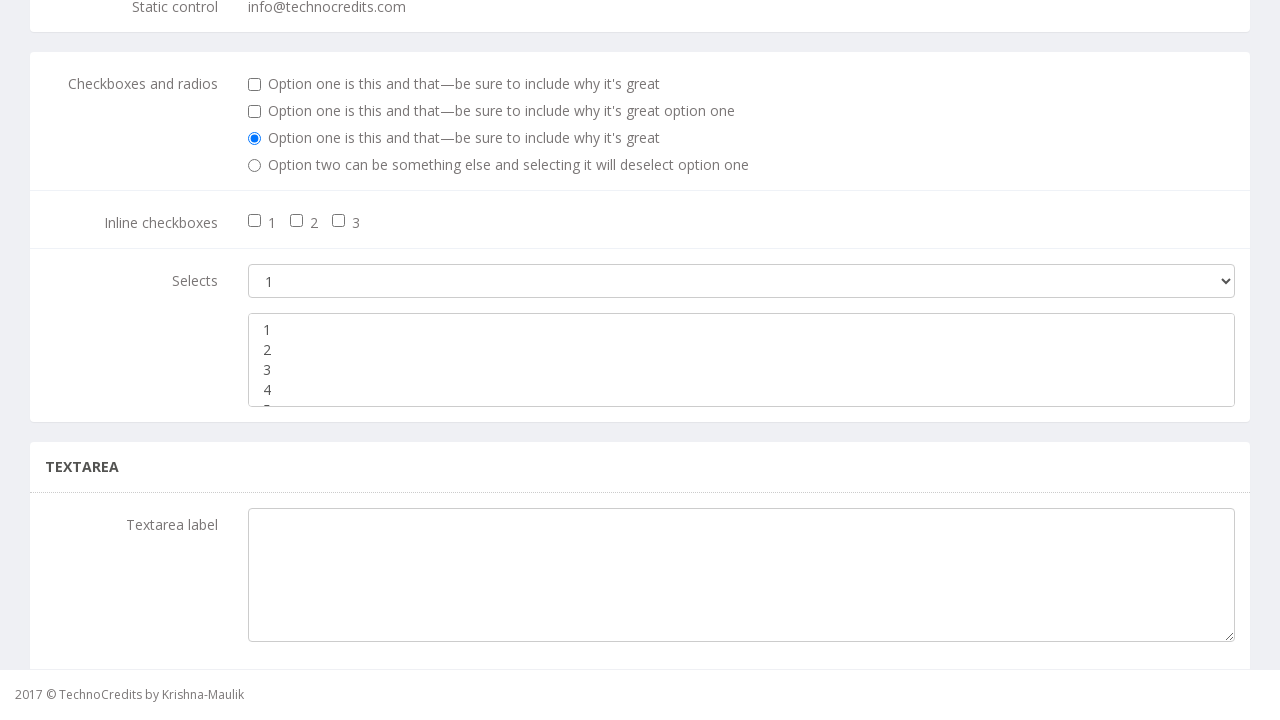

Retrieved all options from multi-select dropdown
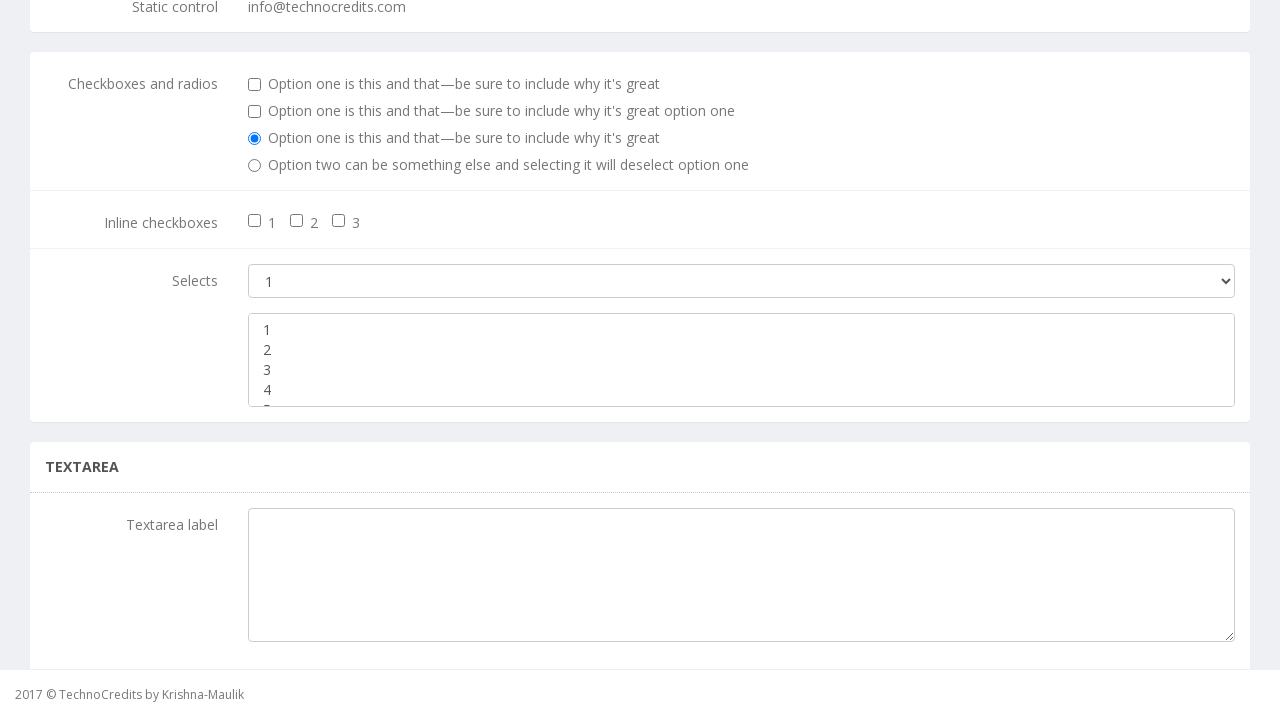

Selected even number option: 2 at (742, 350) on xpath=//select[@class='form-control'] >> option >> nth=1
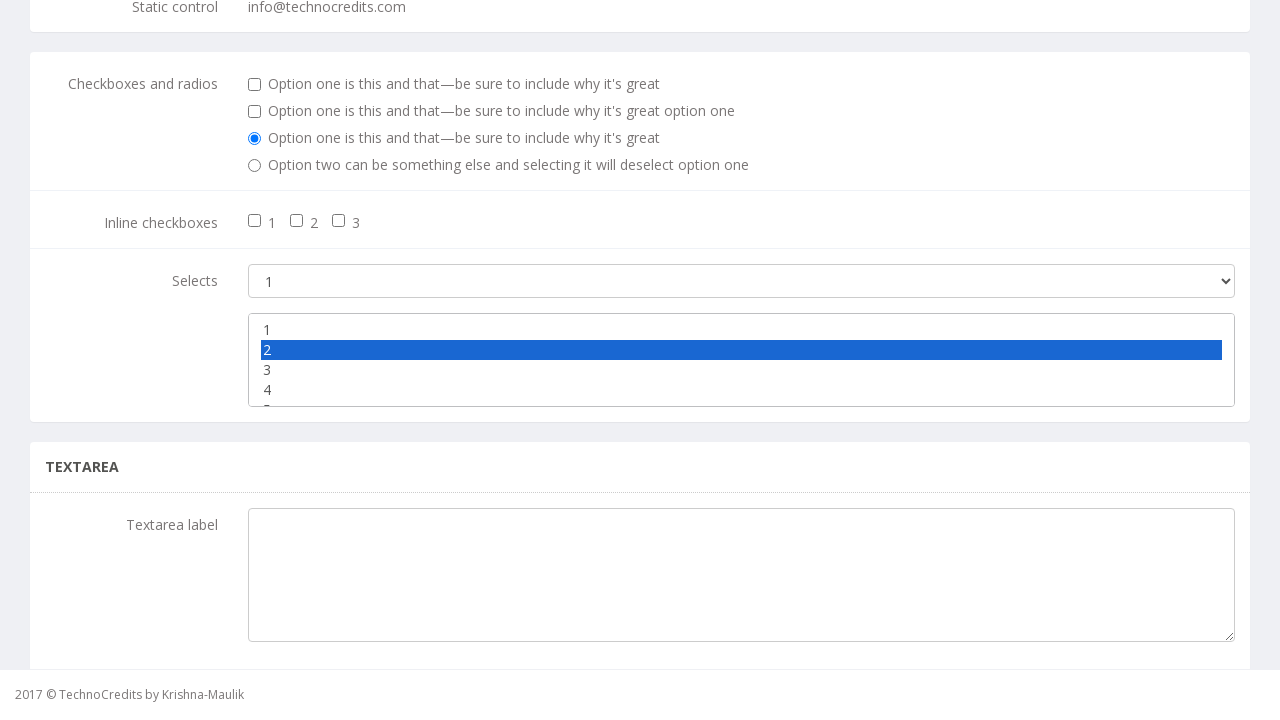

Selected even number option: 4 at (742, 390) on xpath=//select[@class='form-control'] >> option >> nth=3
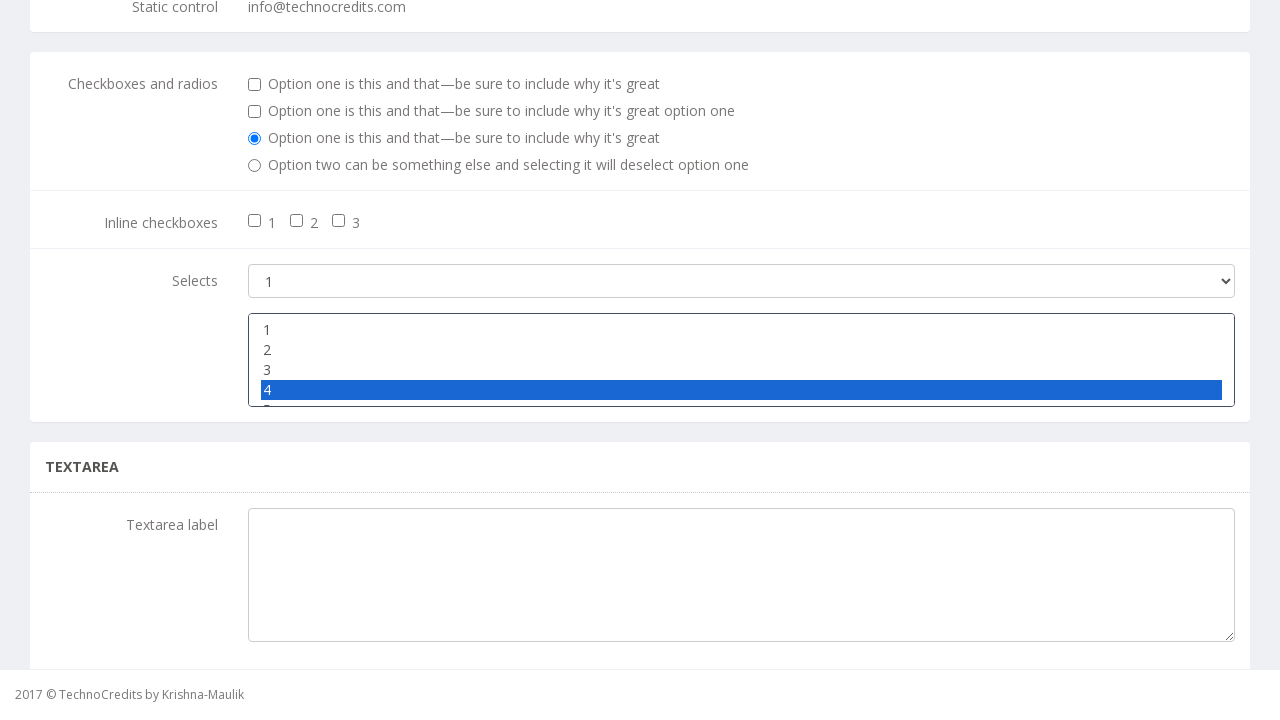

Verified selected and deselected options
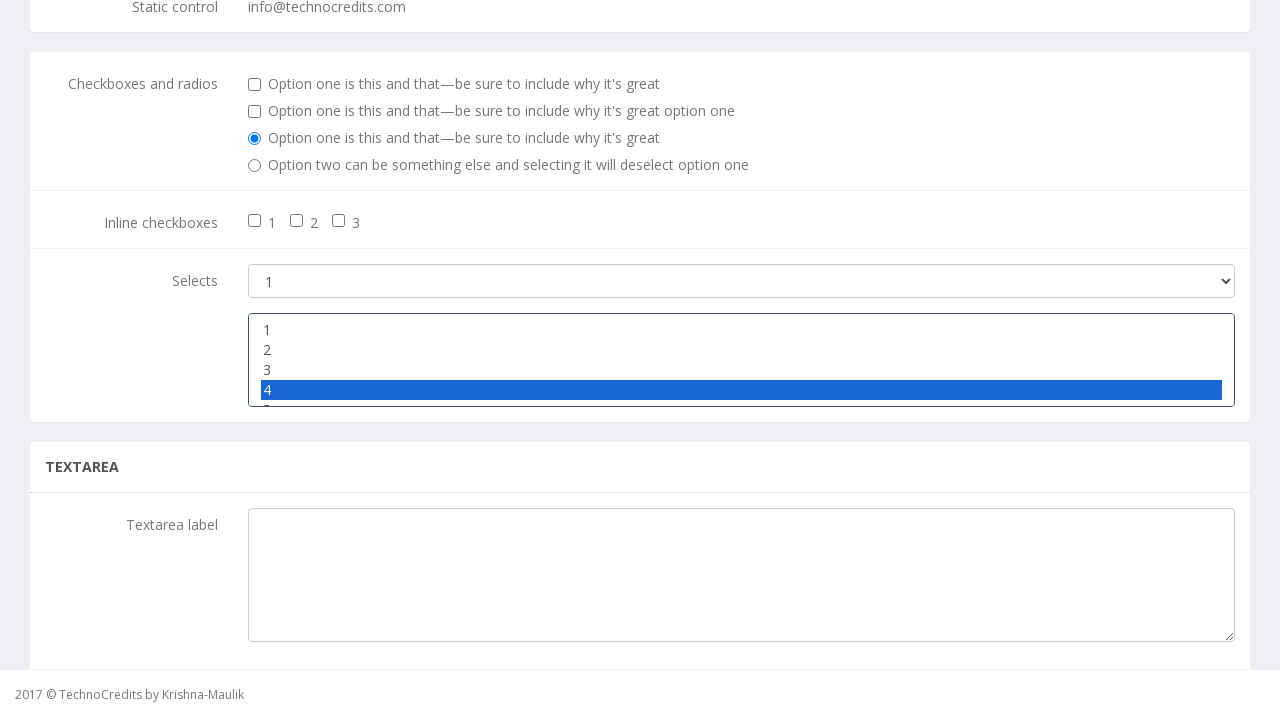

Pressed Control key down
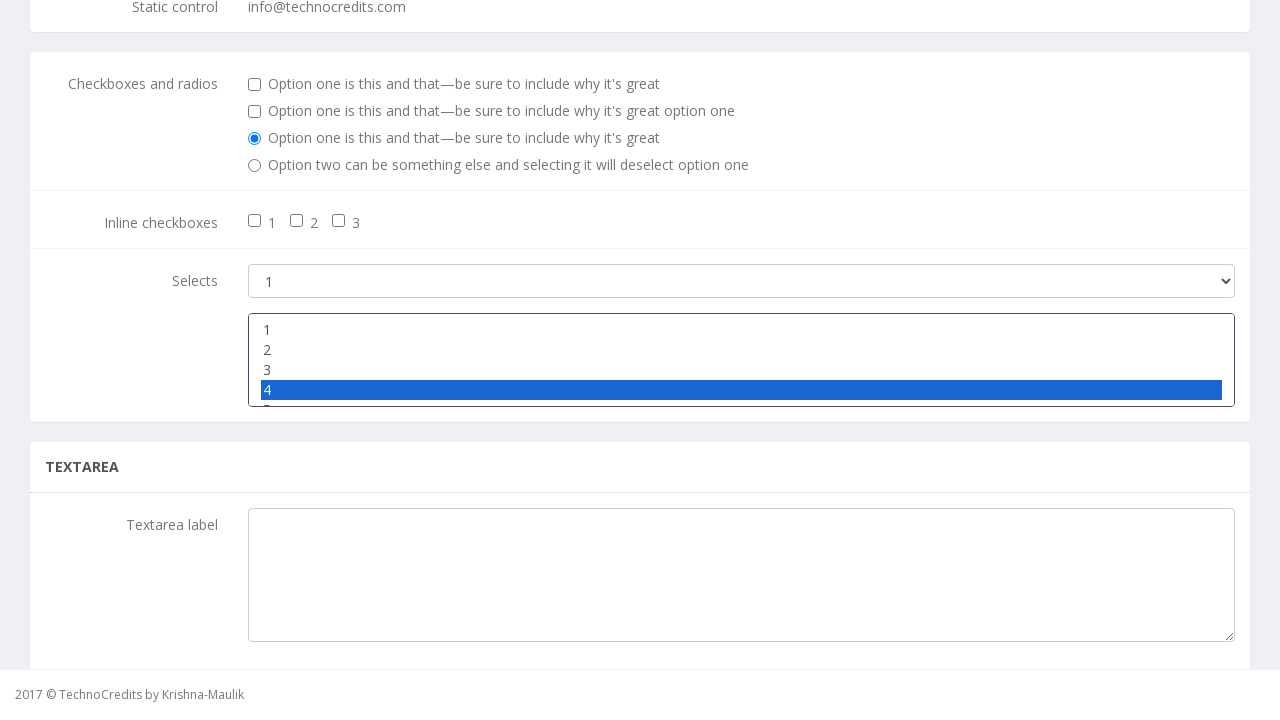

Ctrl+clicked to deselect even number option: 2 at (742, 350) on xpath=//select[@class='form-control'] >> option >> nth=1
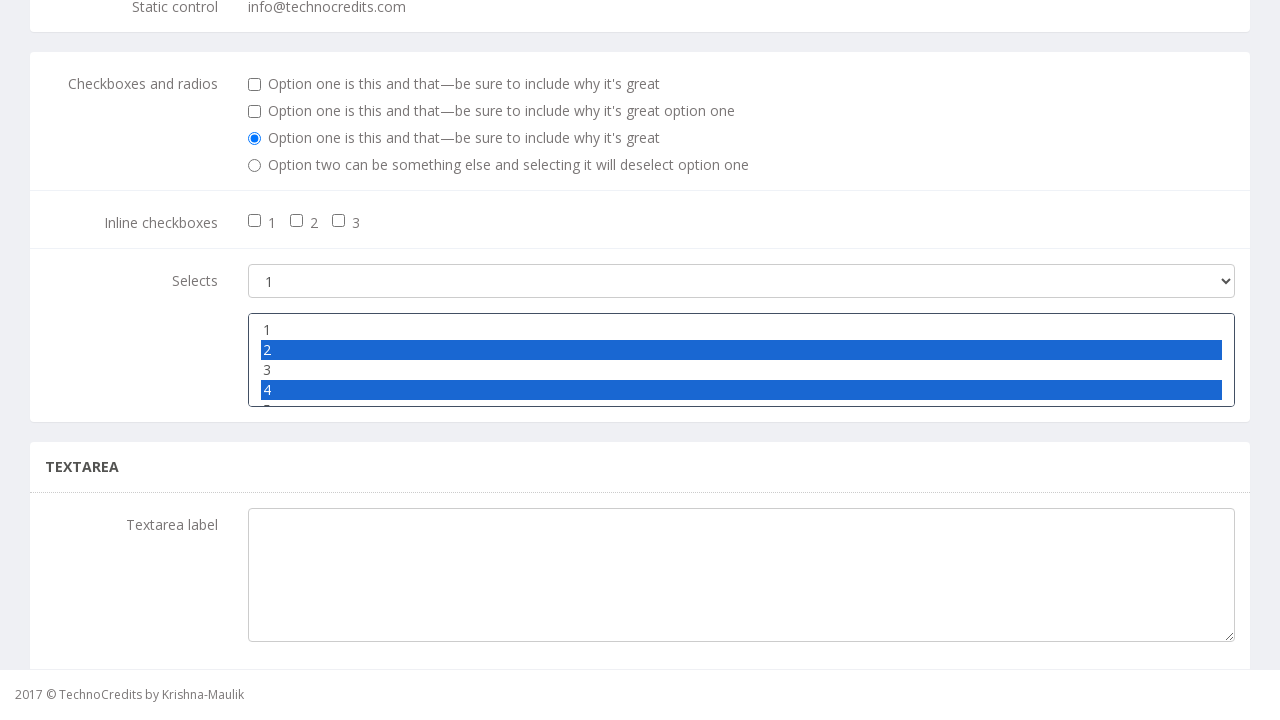

Ctrl+clicked to deselect even number option: 4 at (742, 390) on xpath=//select[@class='form-control'] >> option >> nth=3
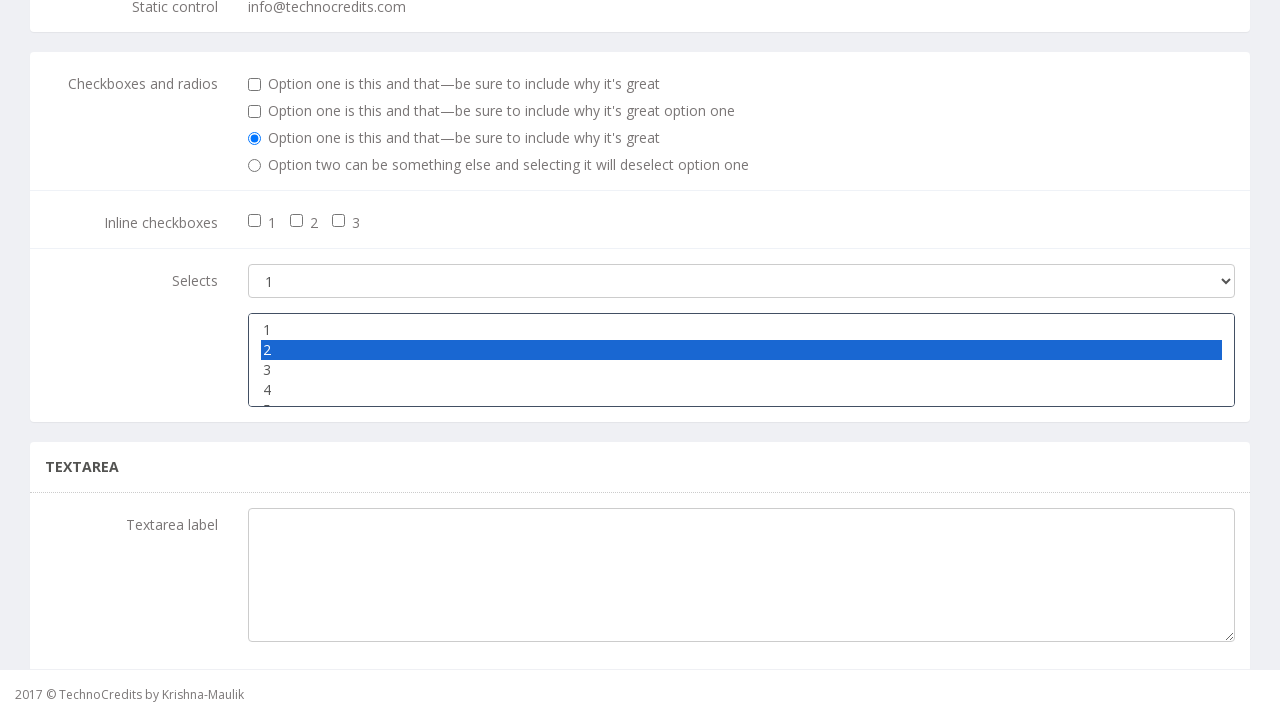

Released Control key
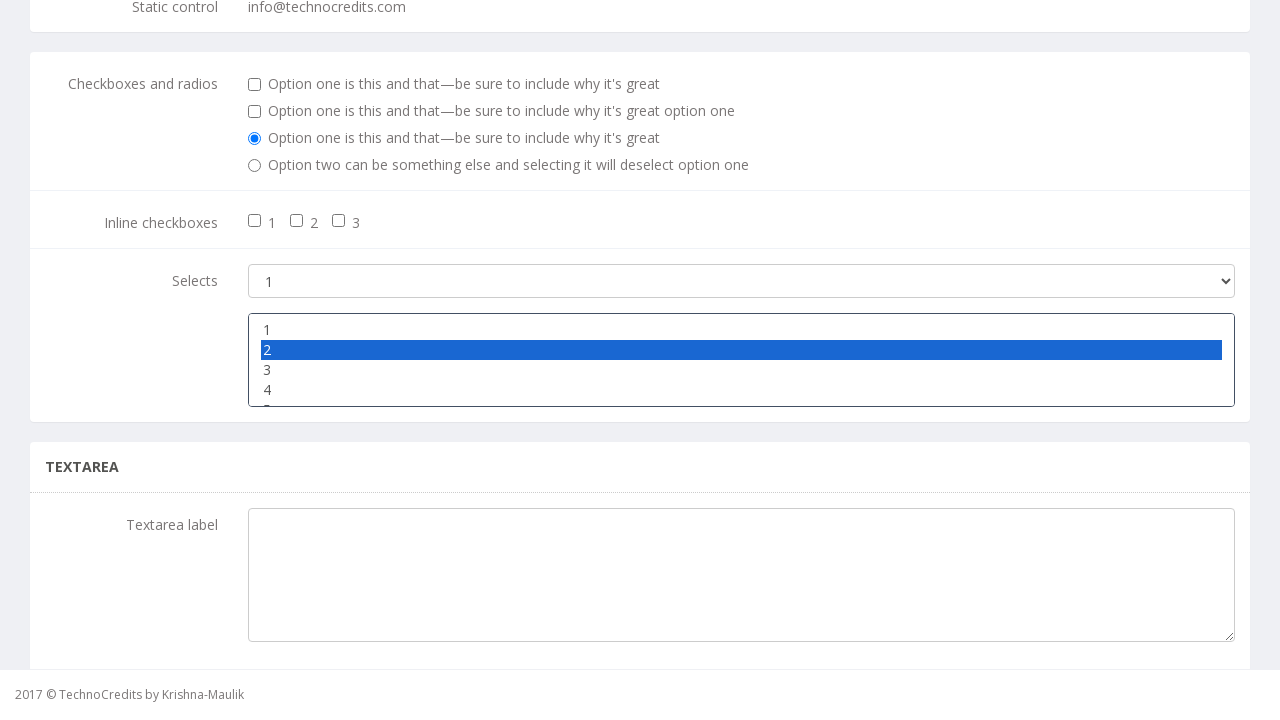

Verified all options deselected - selected count: 0
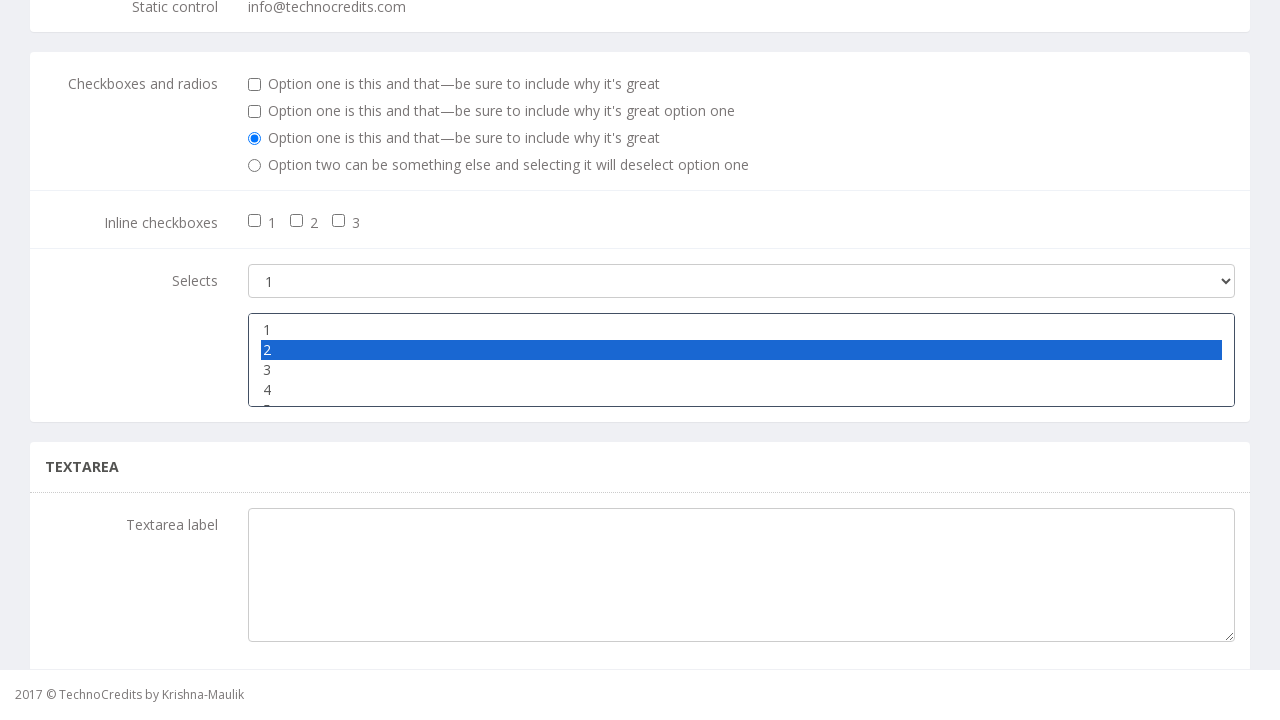

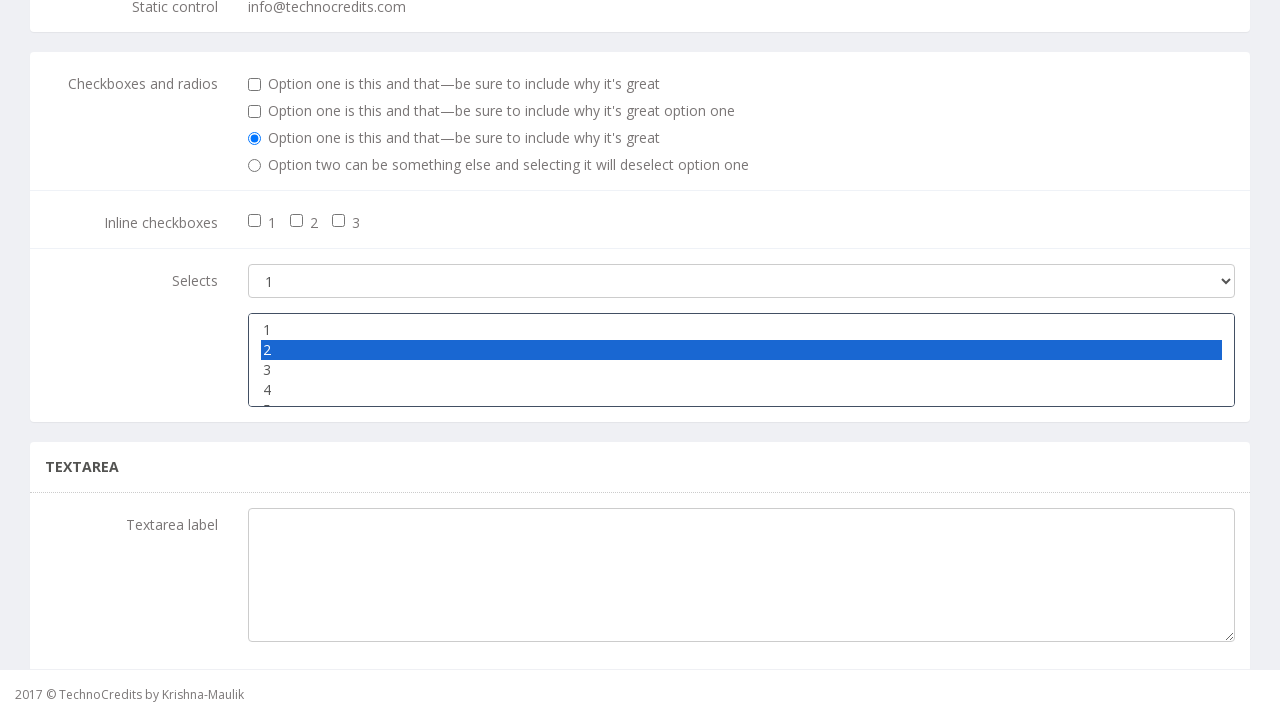